Navigates to a blog page and verifies that links are present on the page

Starting URL: https://thewaytoselenium.blogspot.com/

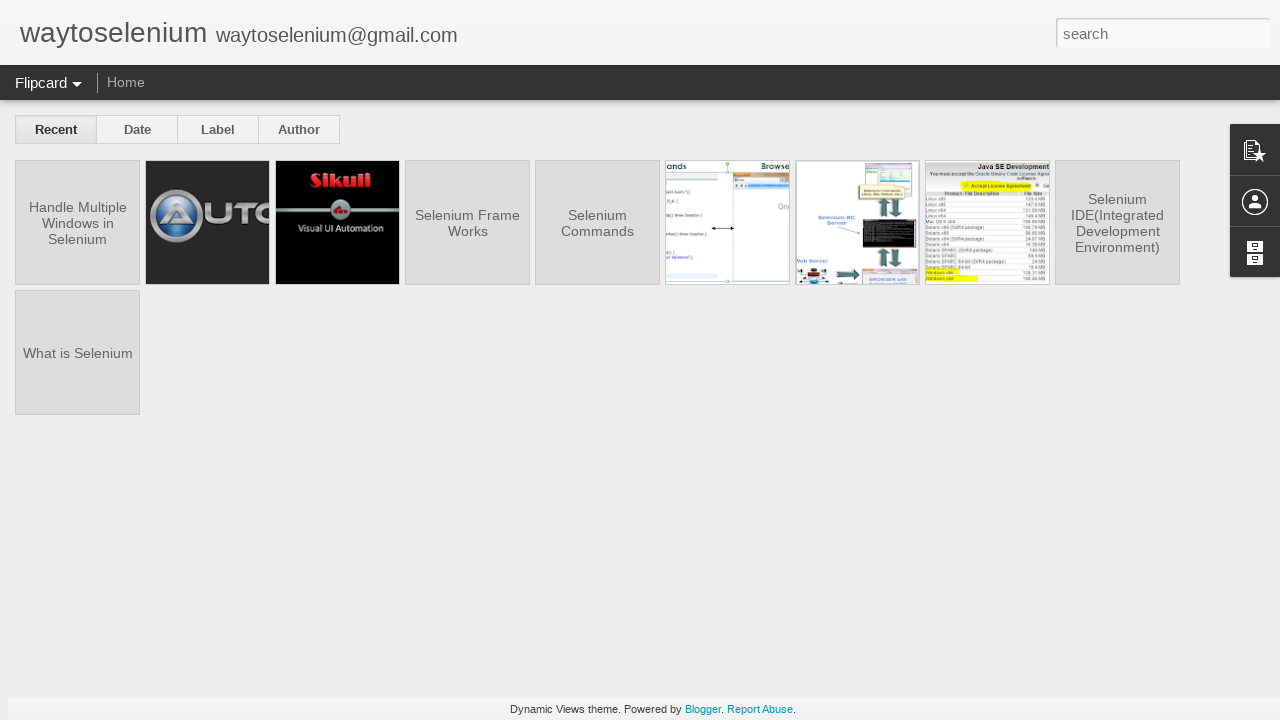

Navigated to blog page at https://thewaytoselenium.blogspot.com/
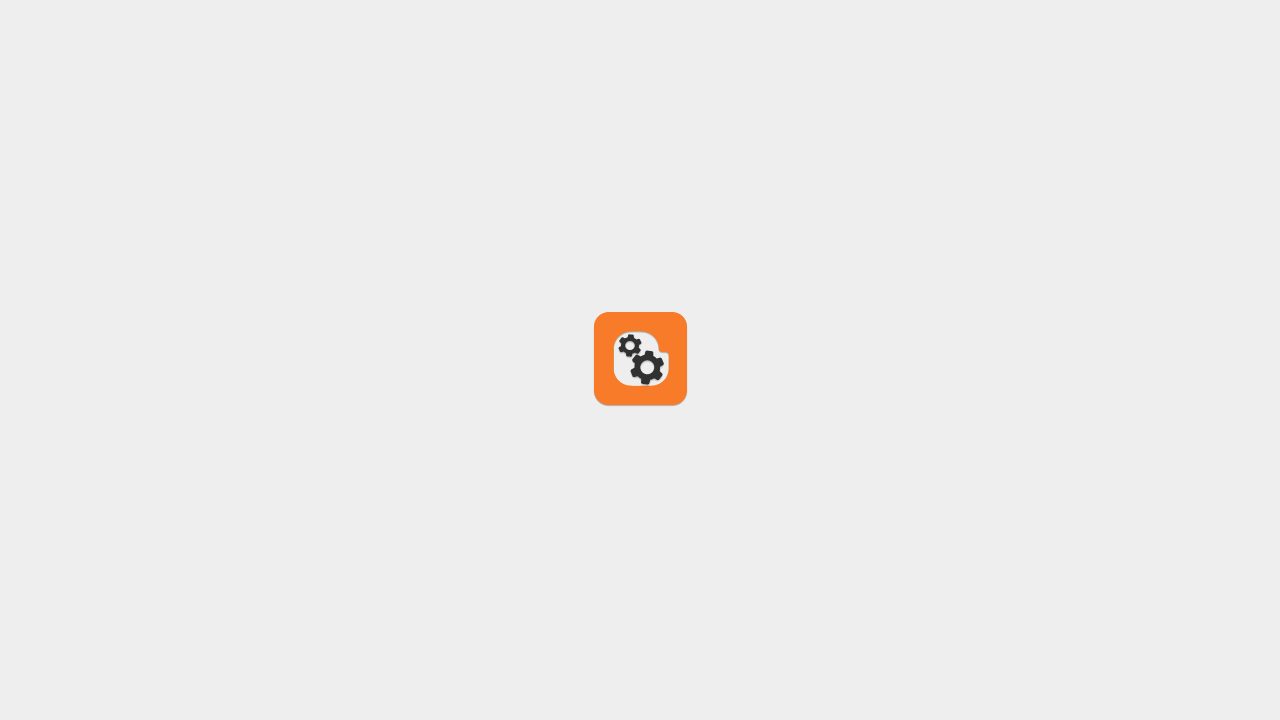

Waited for links to be present on the page
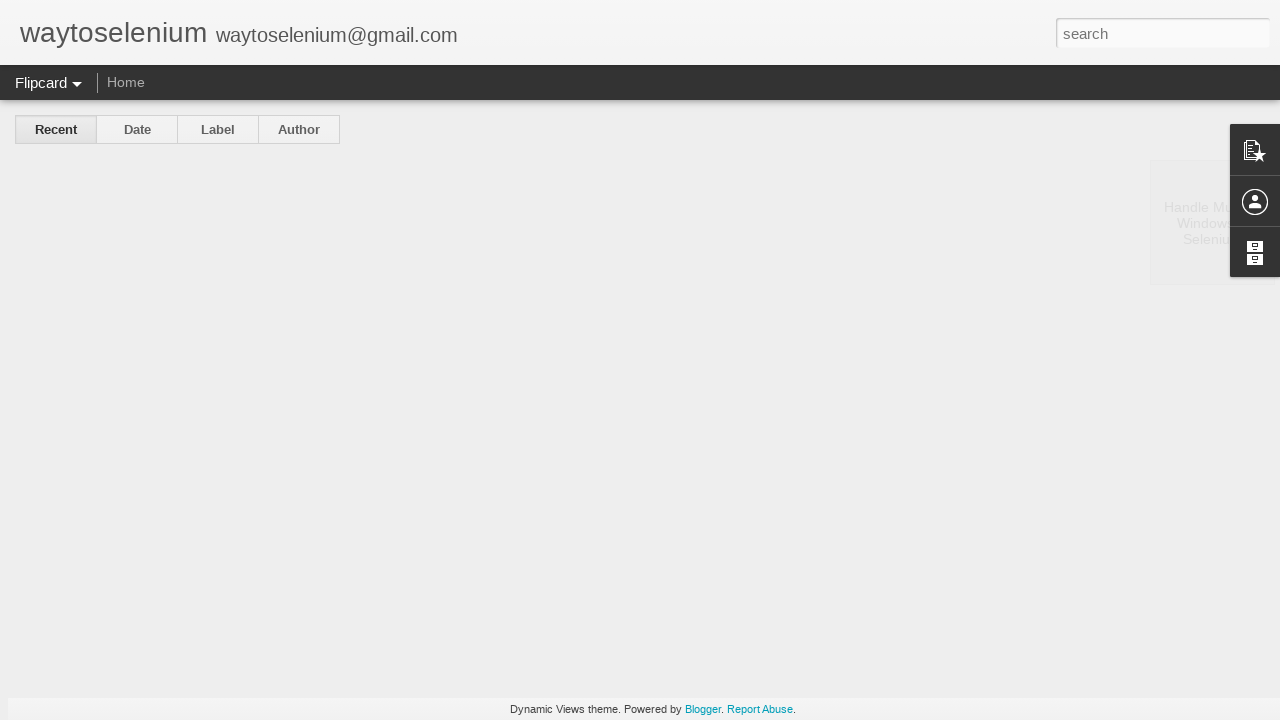

Found 24 links on the page
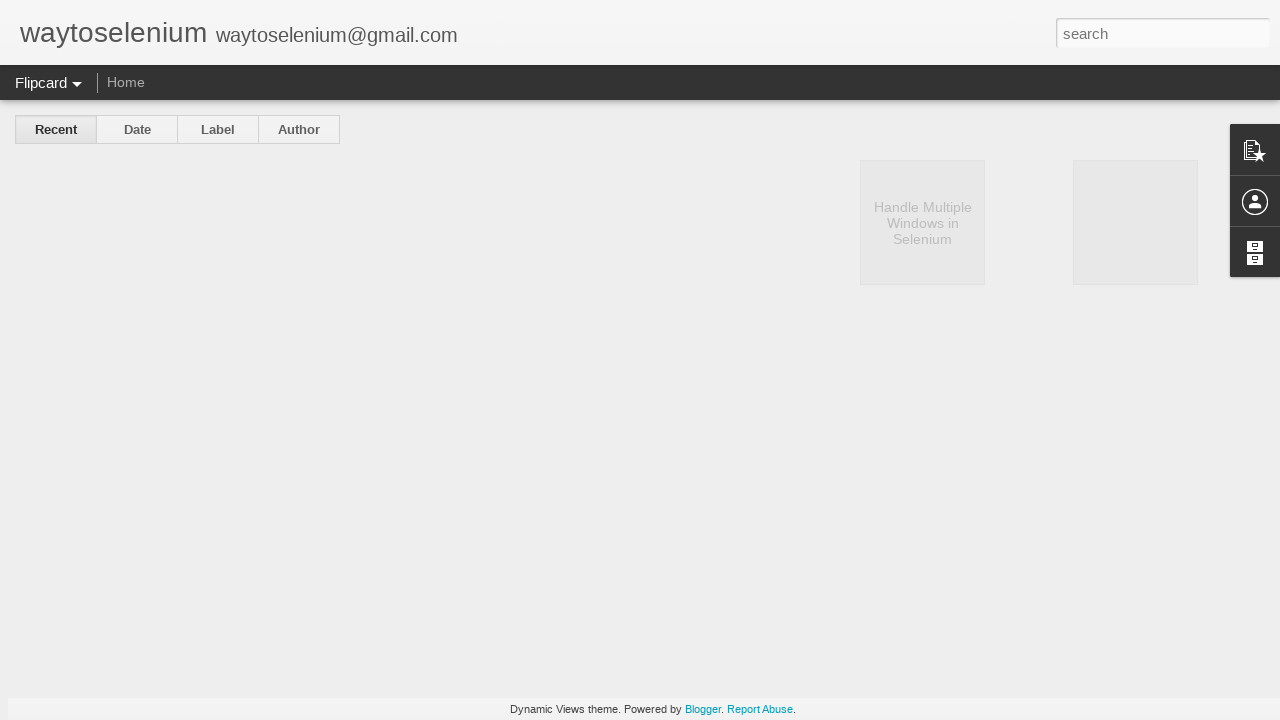

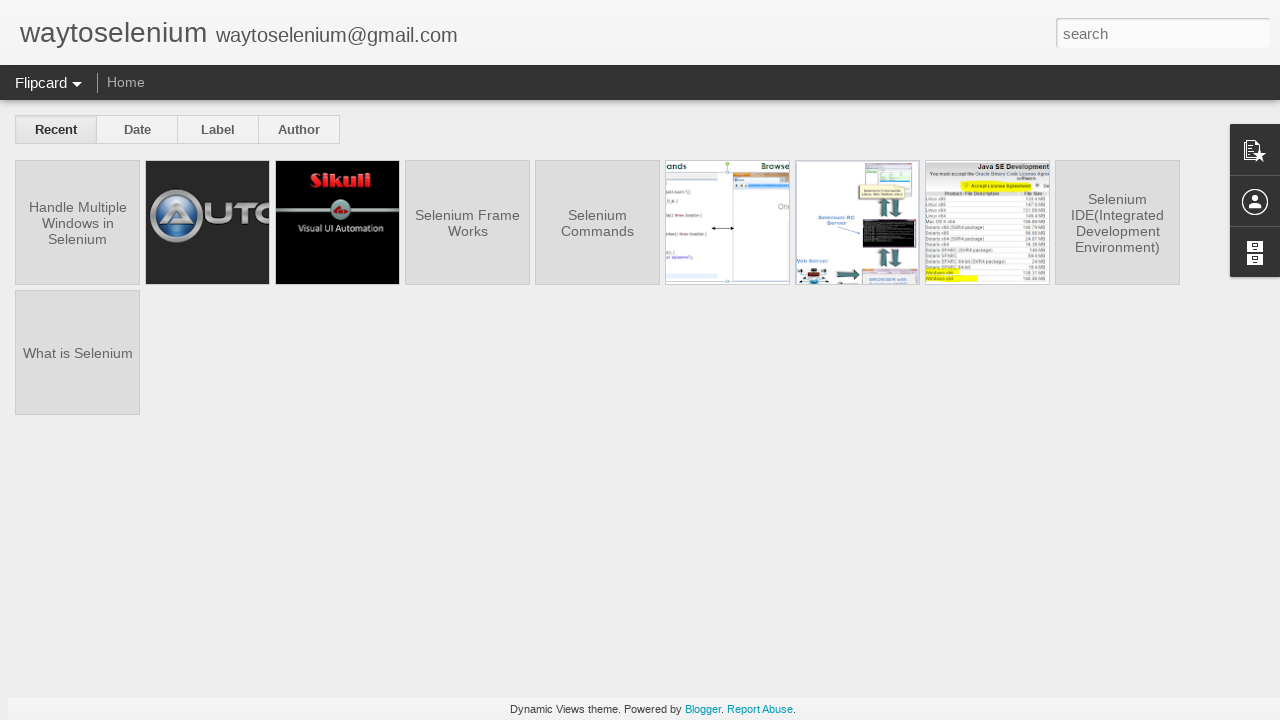